Tests window switching functionality by opening a new window, navigating to a signup page, then switching back to the original window

Starting URL: https://ineuron-courses.vercel.app/login

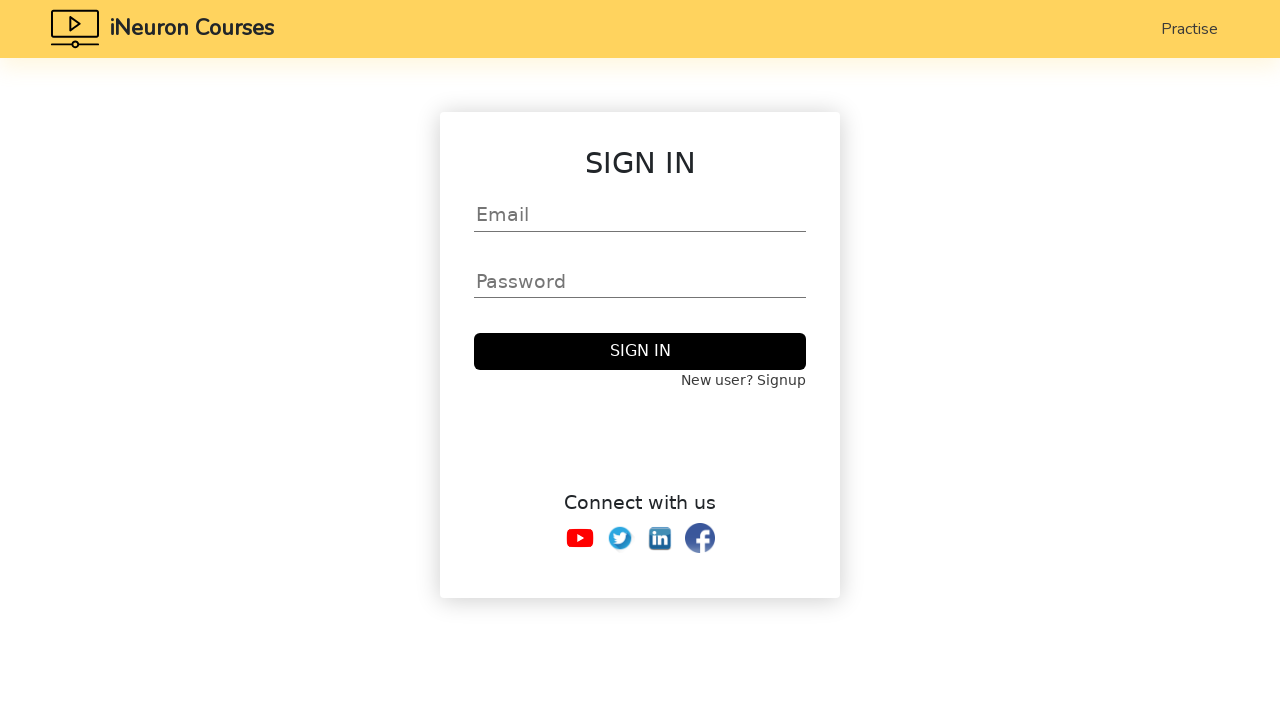

Stored reference to original page (login page)
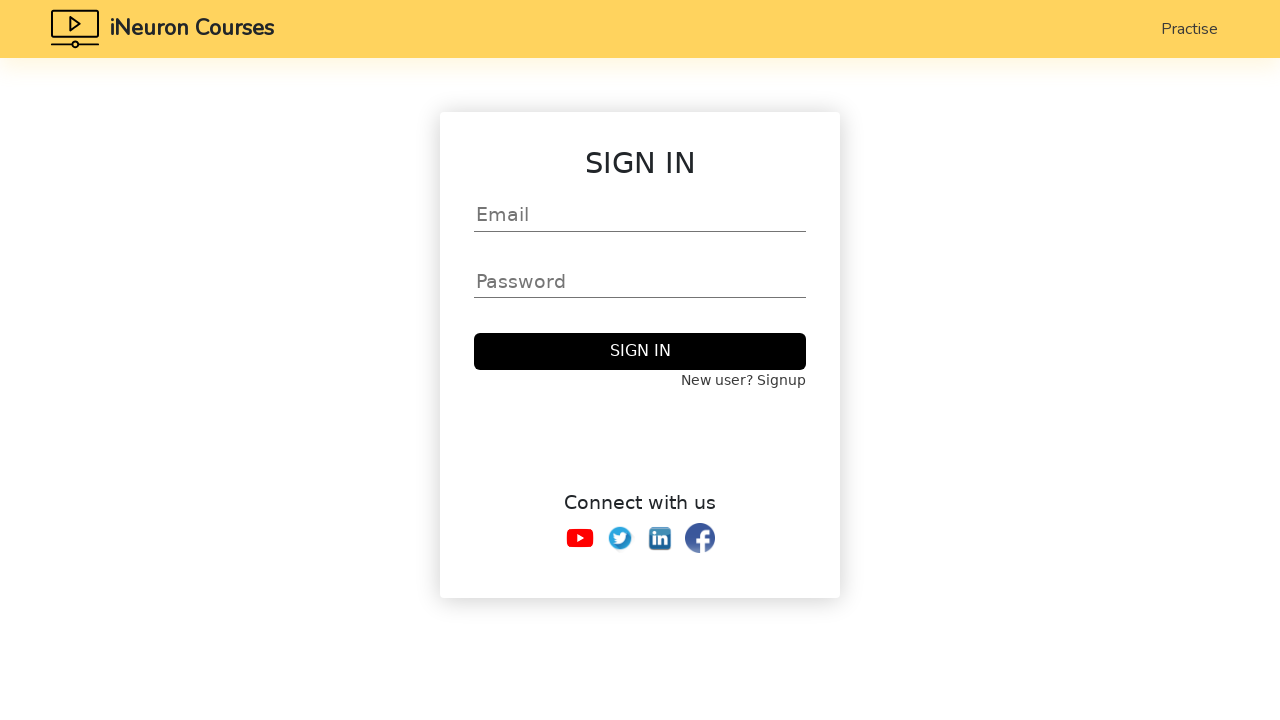

Opened new window/page
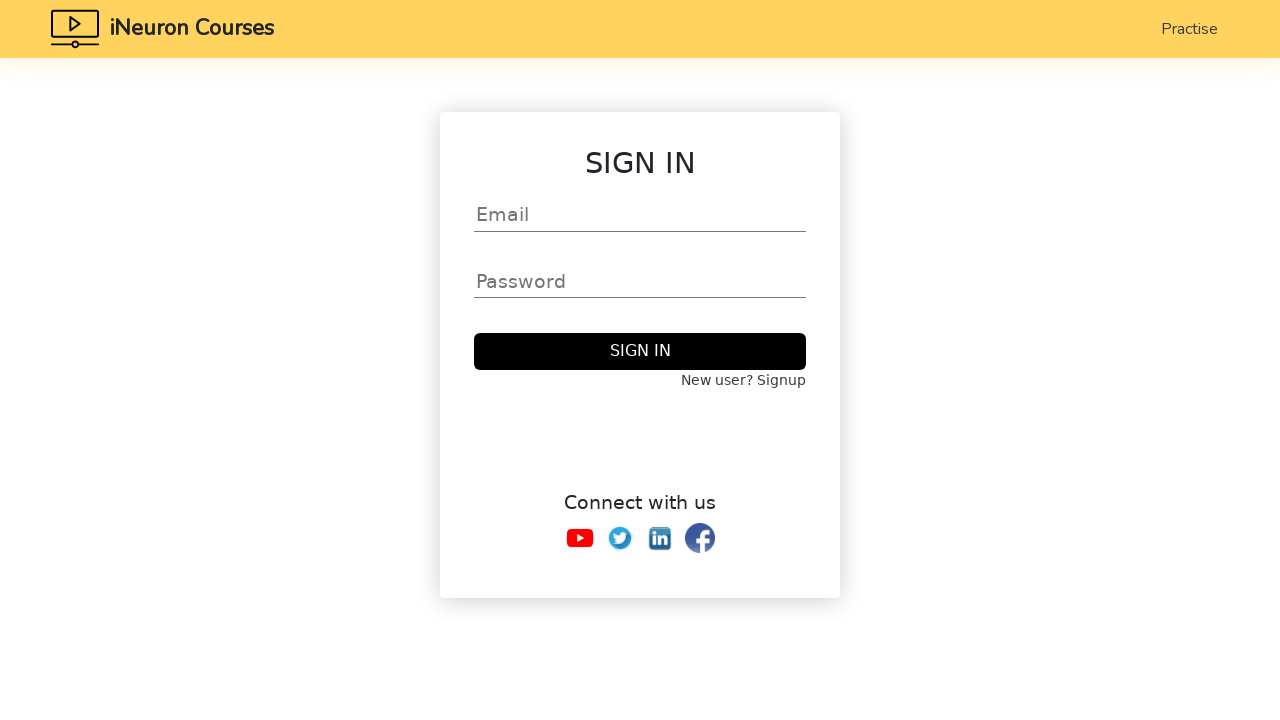

Navigated new page to signup URL
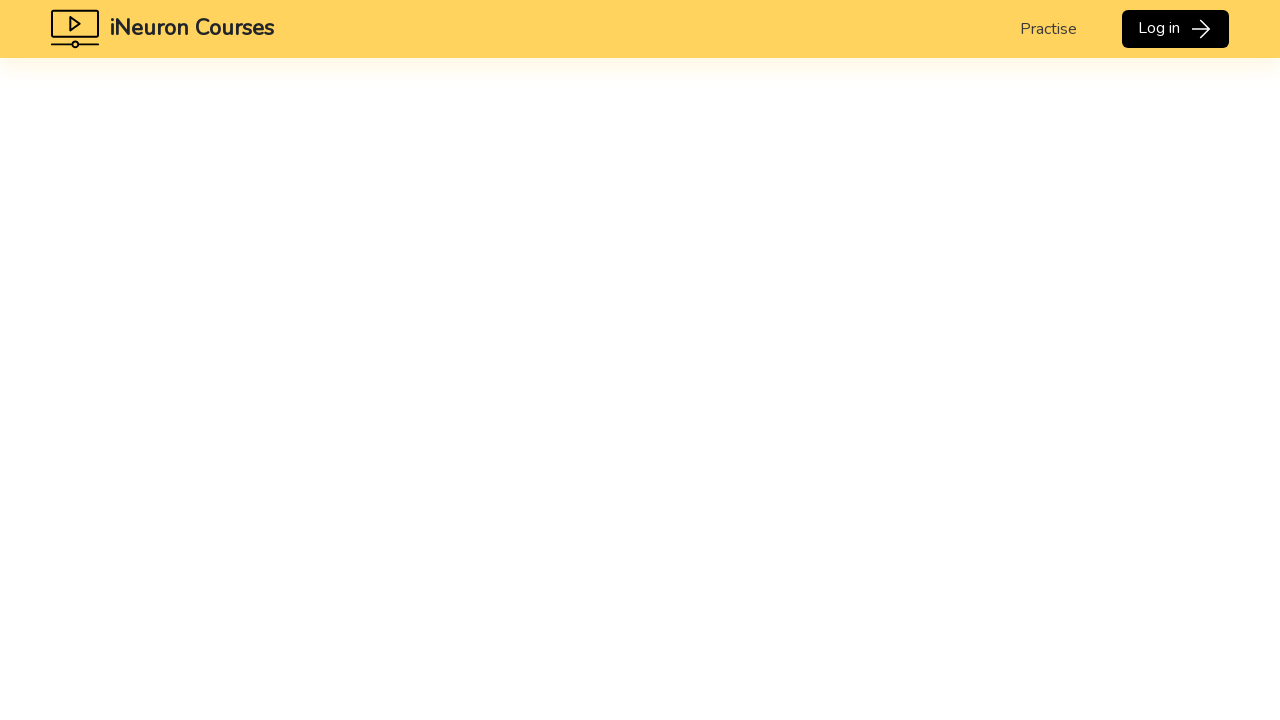

Closed the new window/page
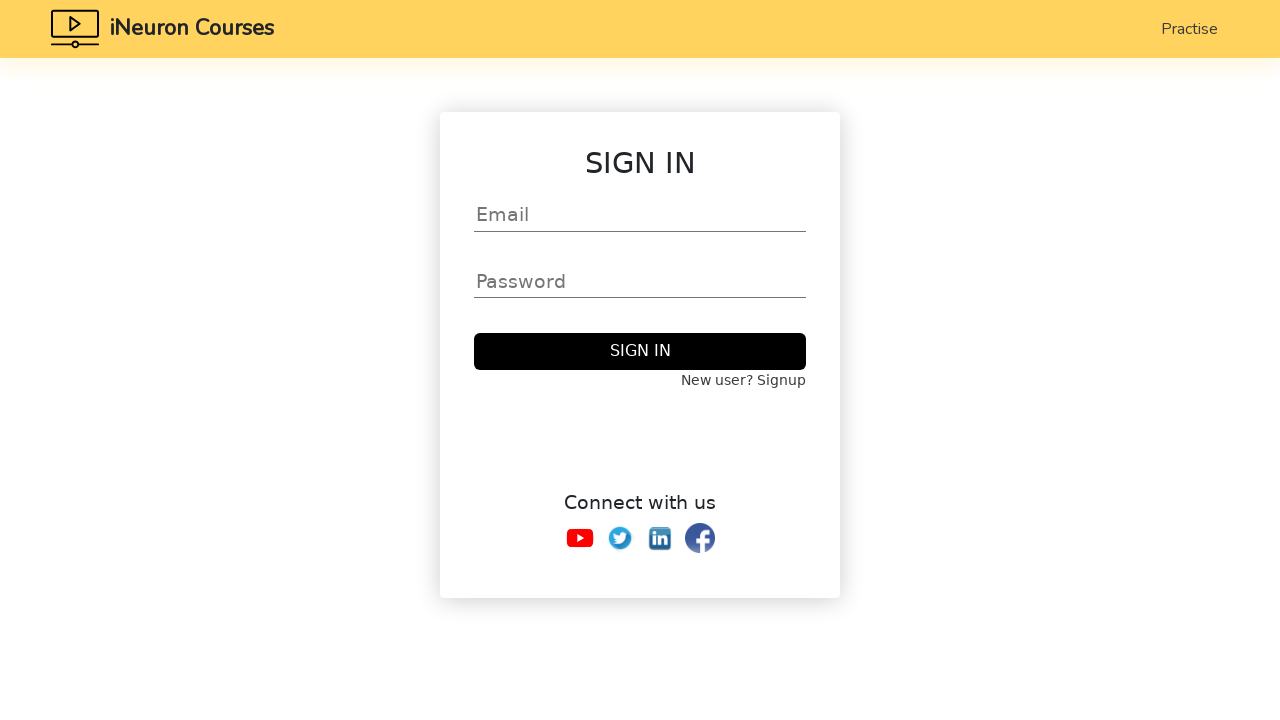

Brought original page to front after closing new window
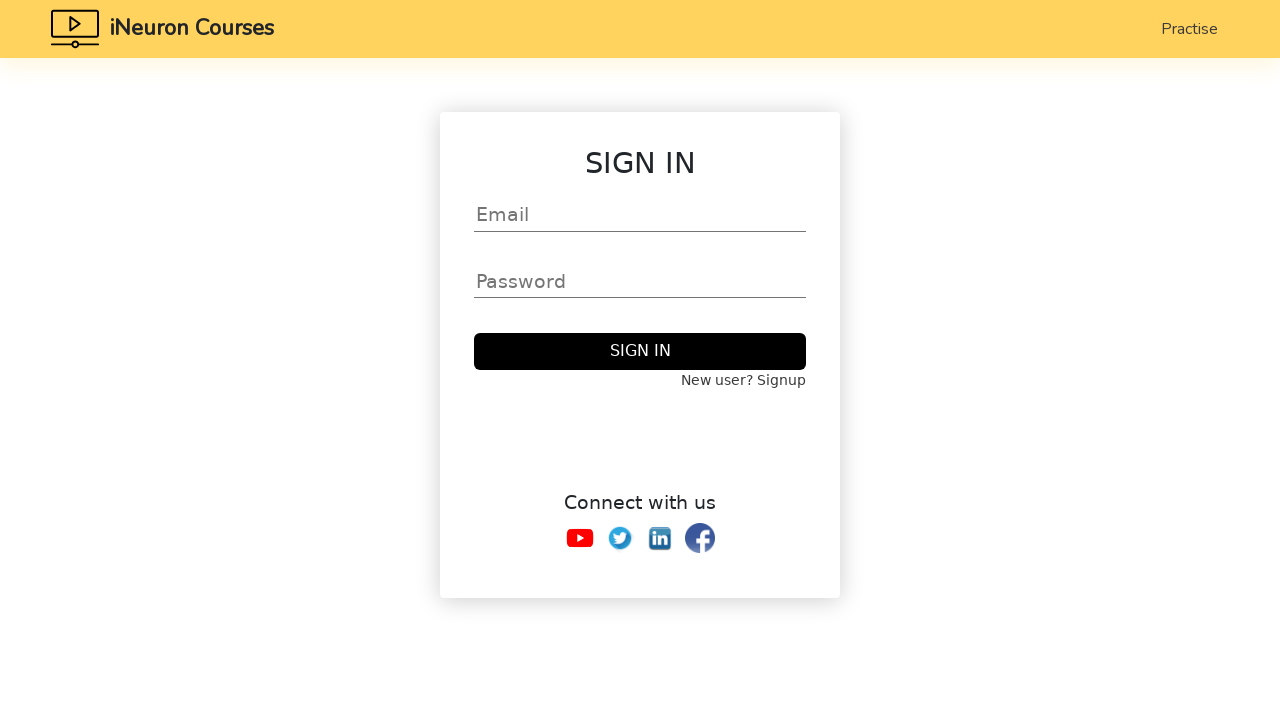

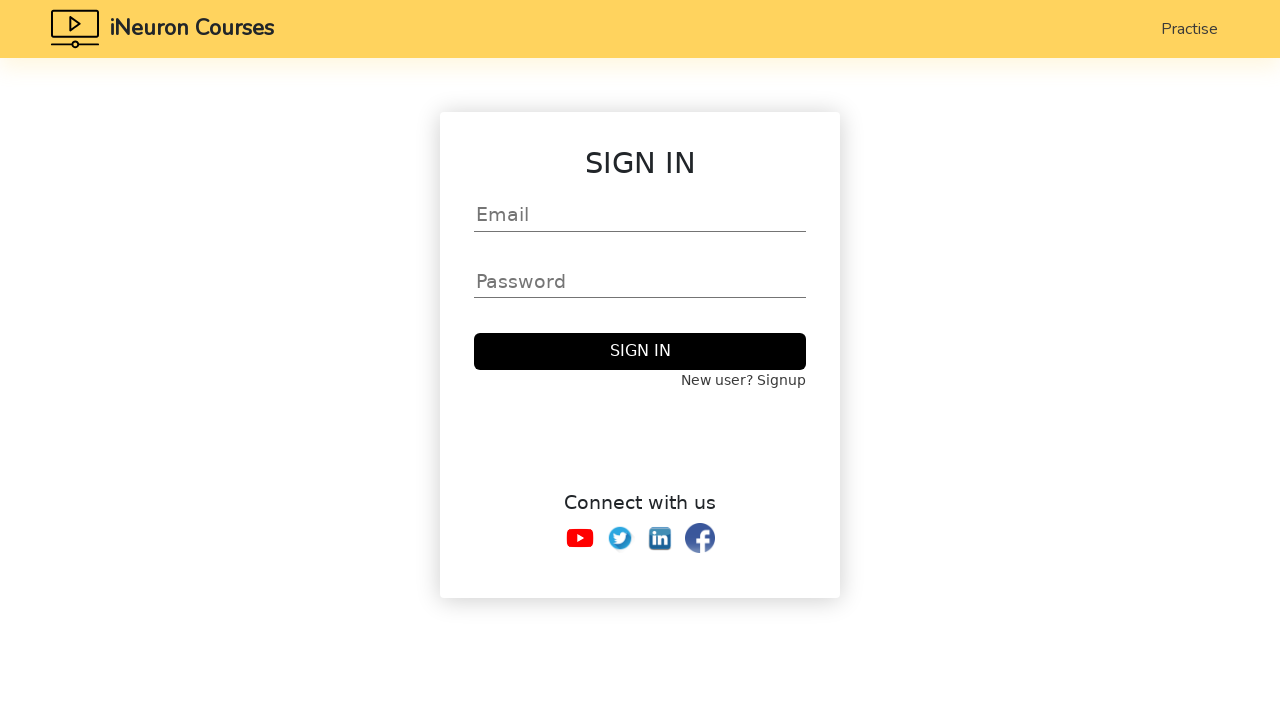